Tests datepicker input by directly typing a birth date into the date field

Starting URL: https://demo.automationtesting.in/Datepicker.html

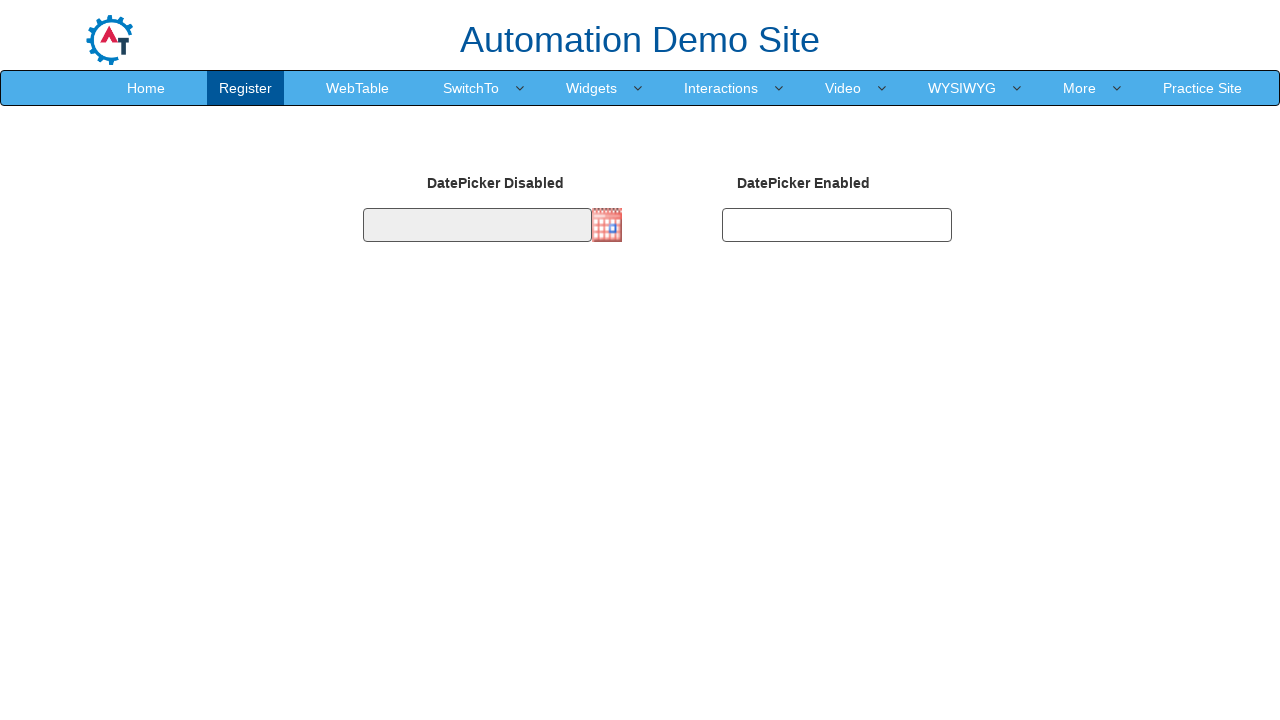

Navigated to datepicker demo page
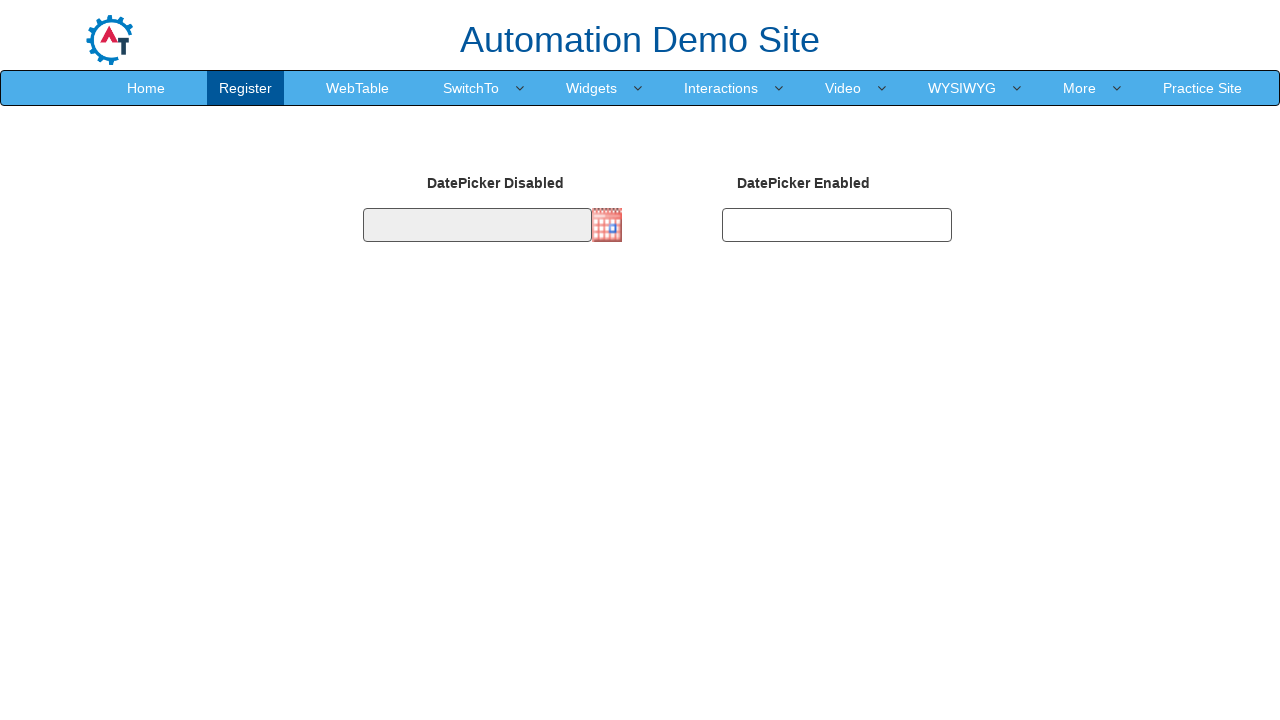

Filled datepicker input field with birth date '10/12/1976' on #datepicker2
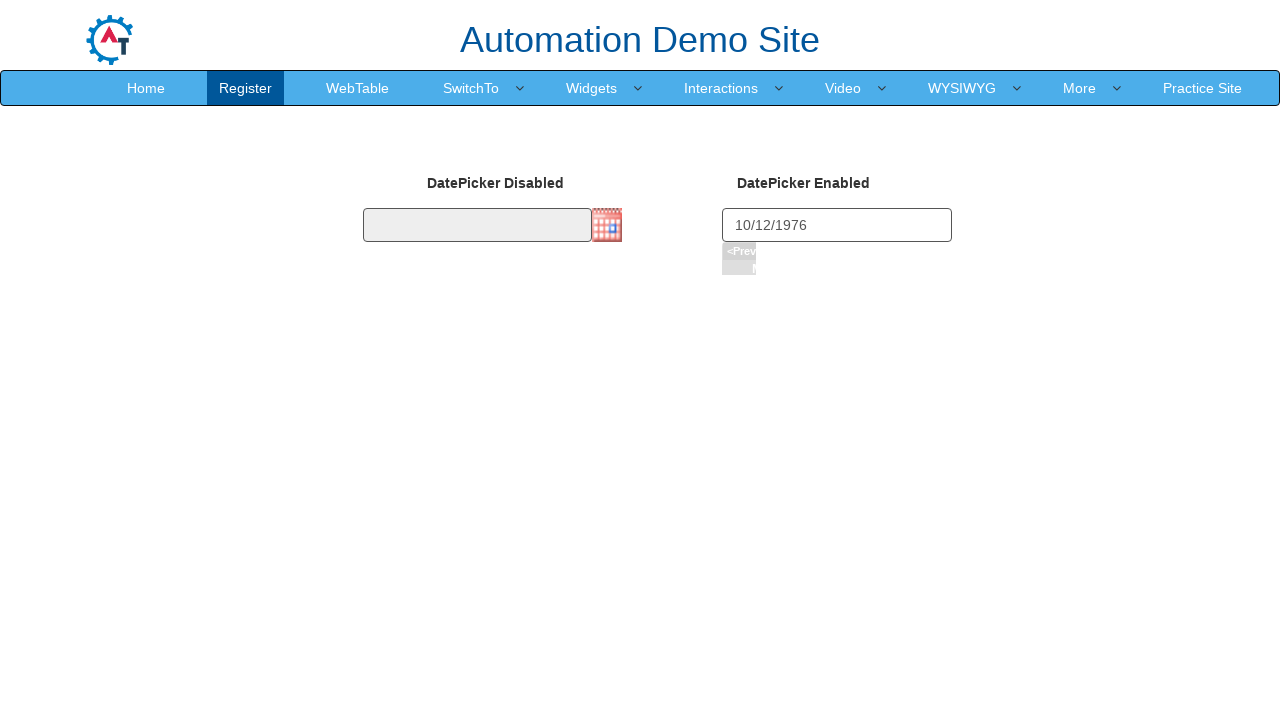

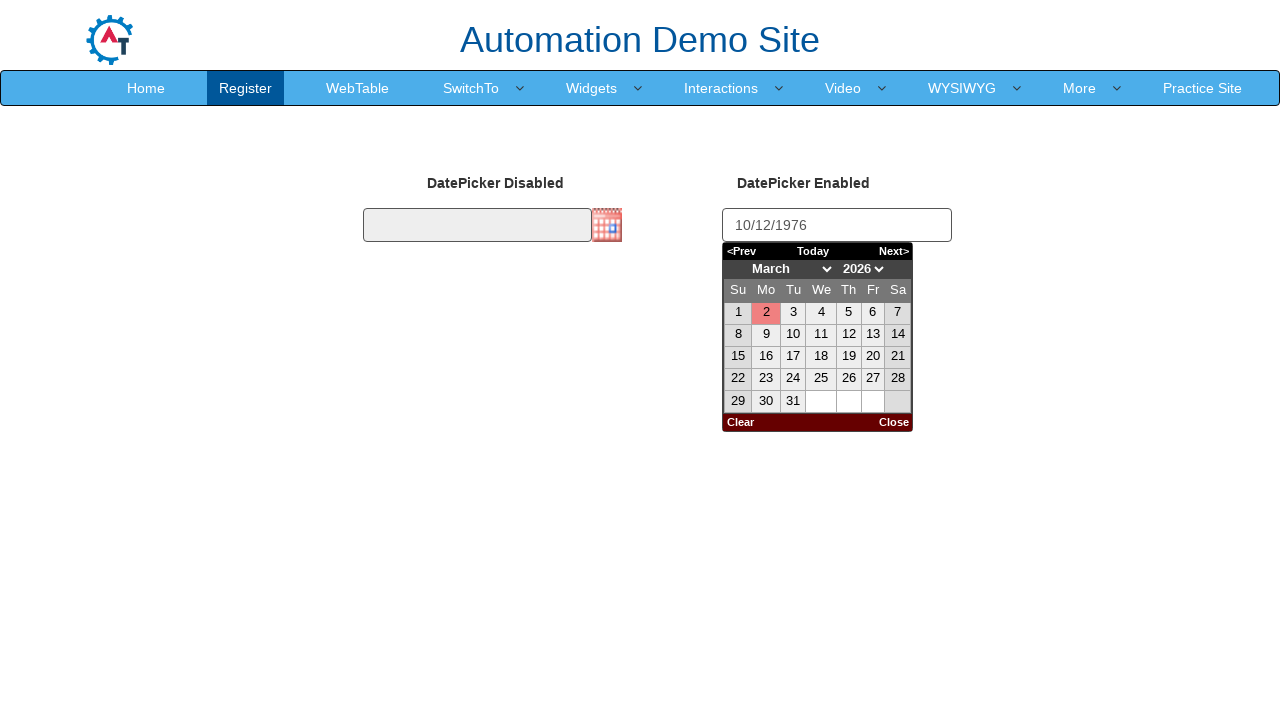